Tests a mathematical calculation form by reading two numbers, calculating their sum, selecting the result from a dropdown, and submitting the form

Starting URL: https://suninjuly.github.io/selects2.html

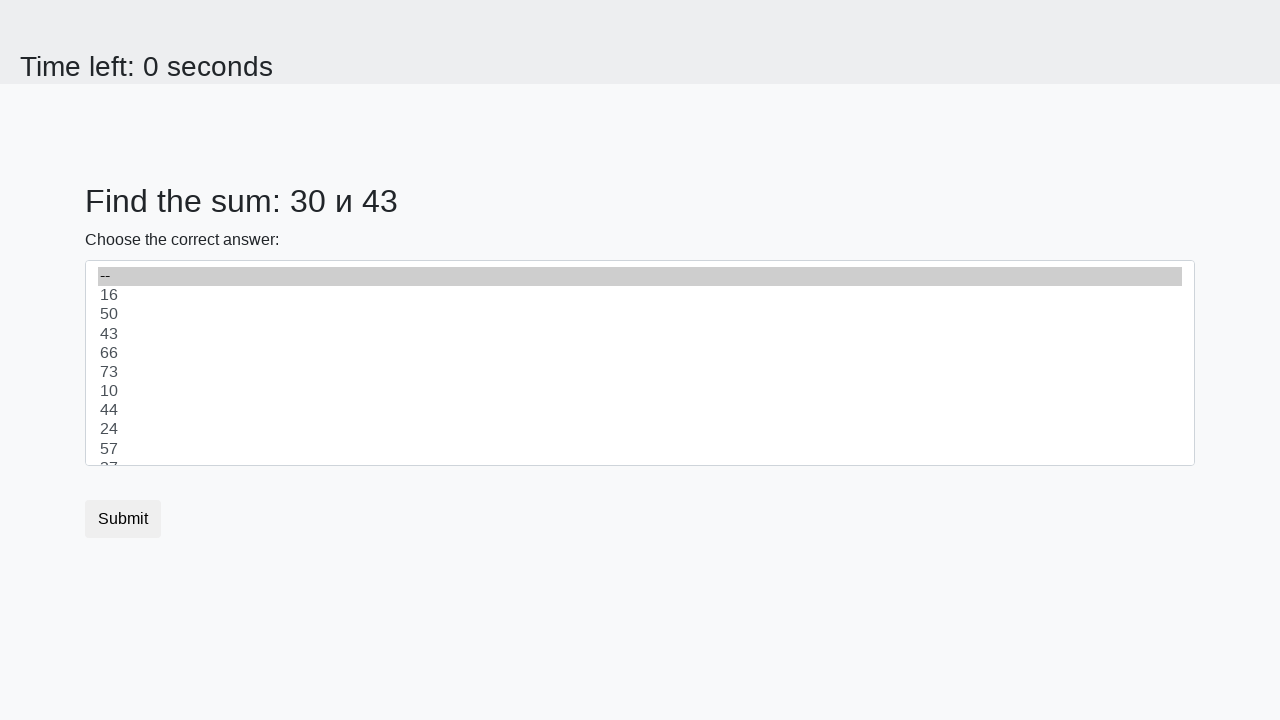

Read first number from #num1 element
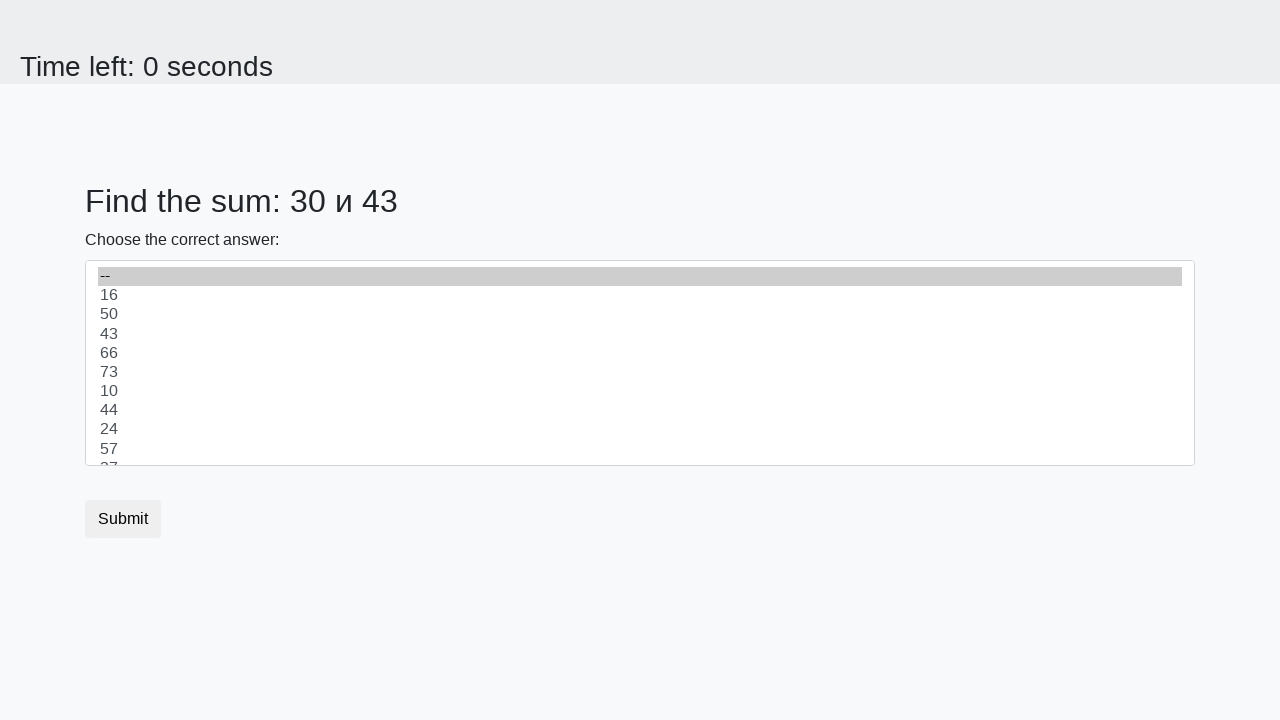

Read second number from #num2 element
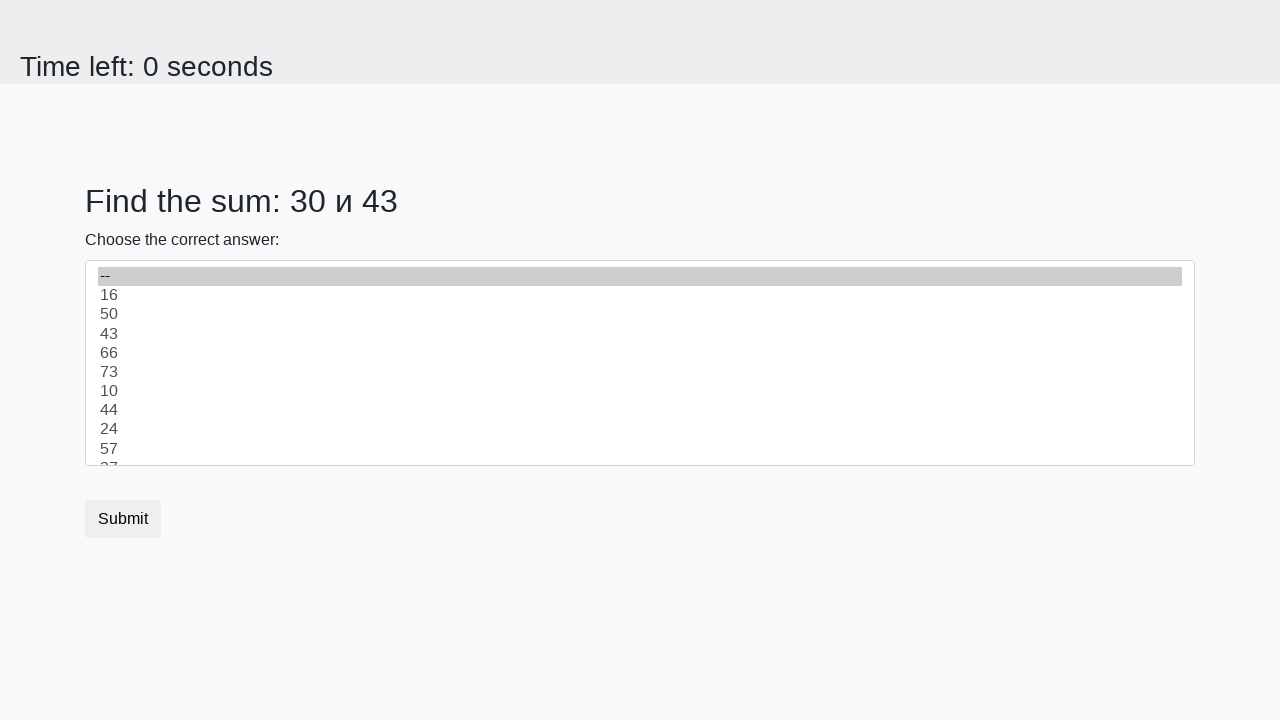

Calculated sum of 30 + 43 = 73
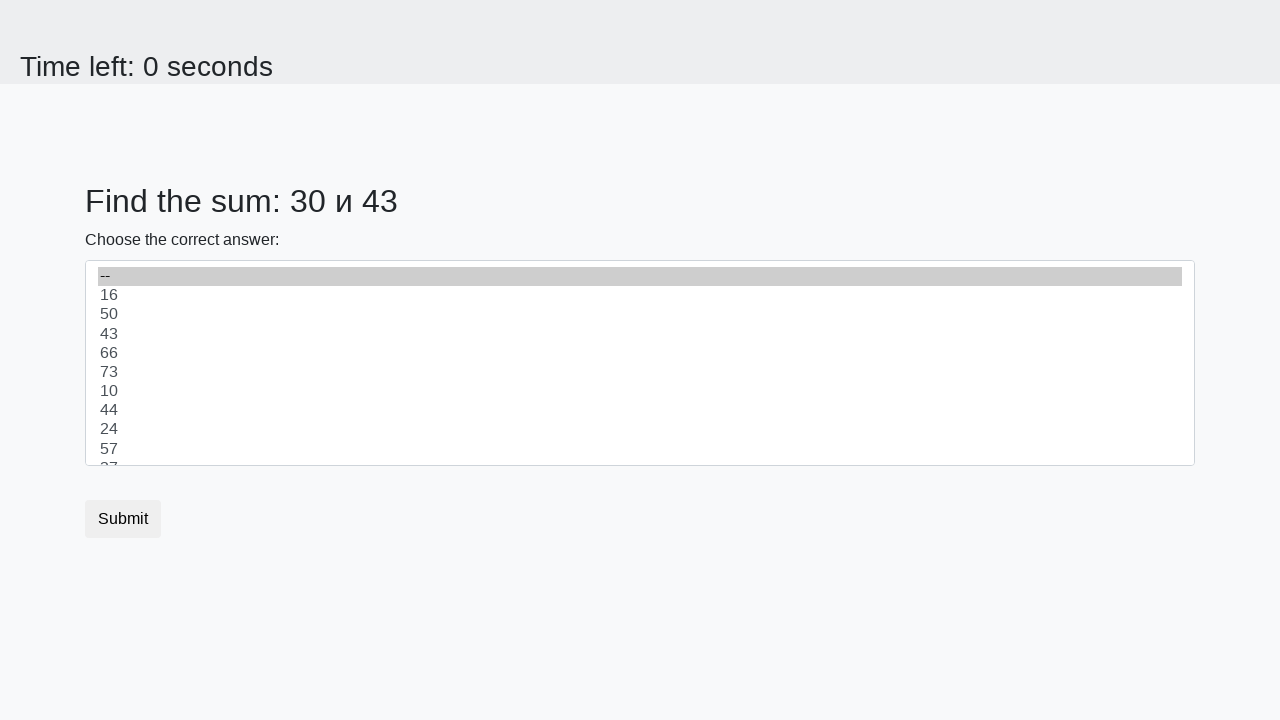

Selected sum value 73 from dropdown on #dropdown
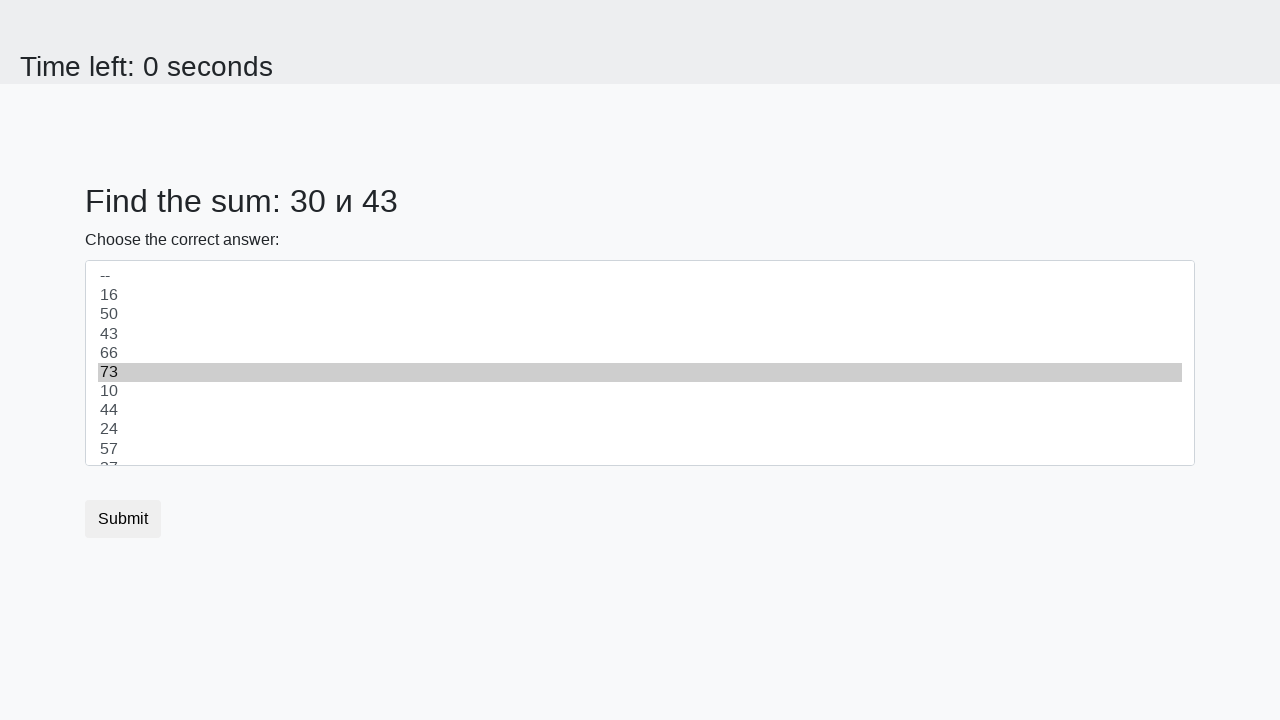

Clicked submit button to submit the form at (123, 519) on button
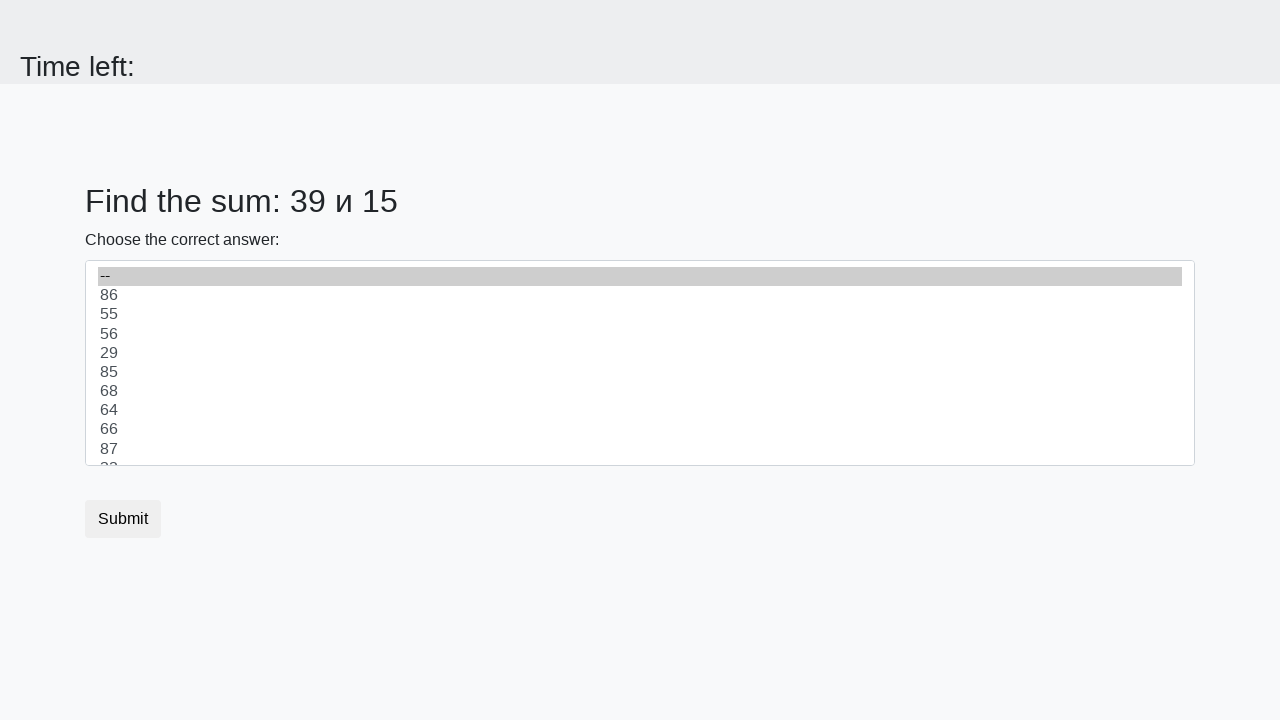

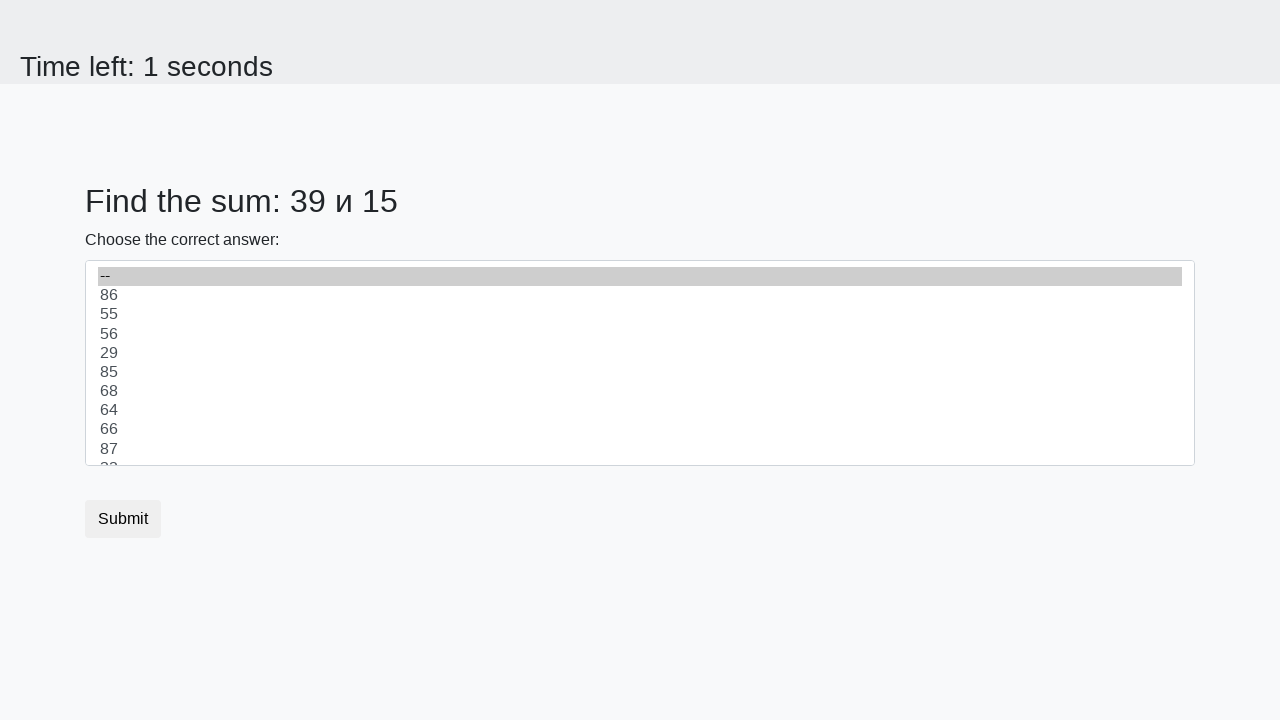